Navigates to a test blog page and clicks on a link that opens a popup window to verify link text locator functionality.

Starting URL: https://omayo.blogspot.com/

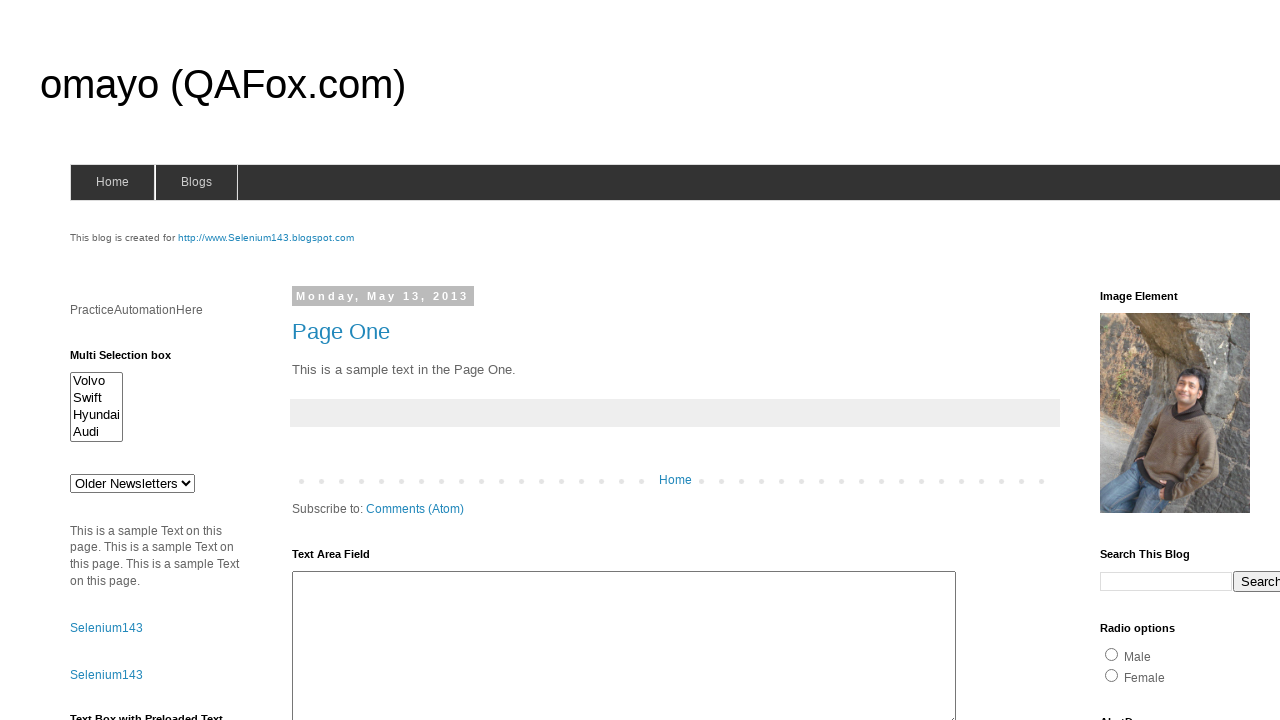

Clicked 'Open a popup window' link using link text locator at (132, 360) on text=Open a popup window
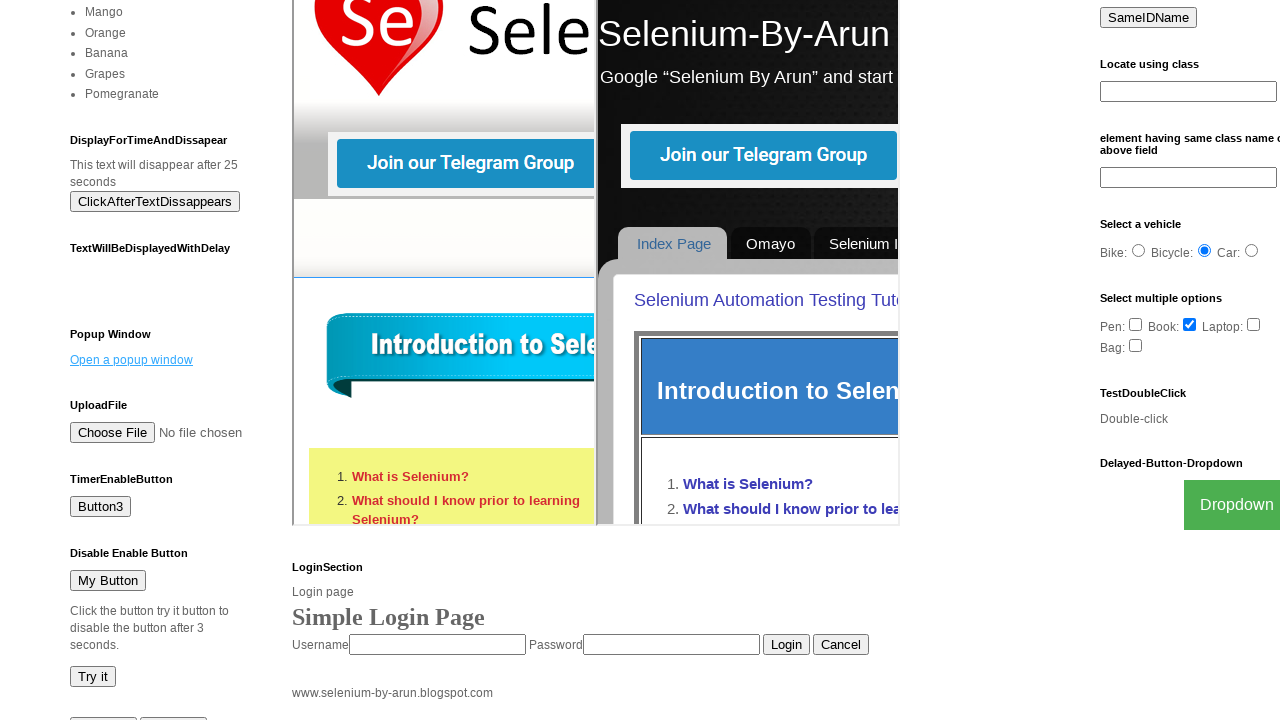

Waited 2 seconds for popup window to open
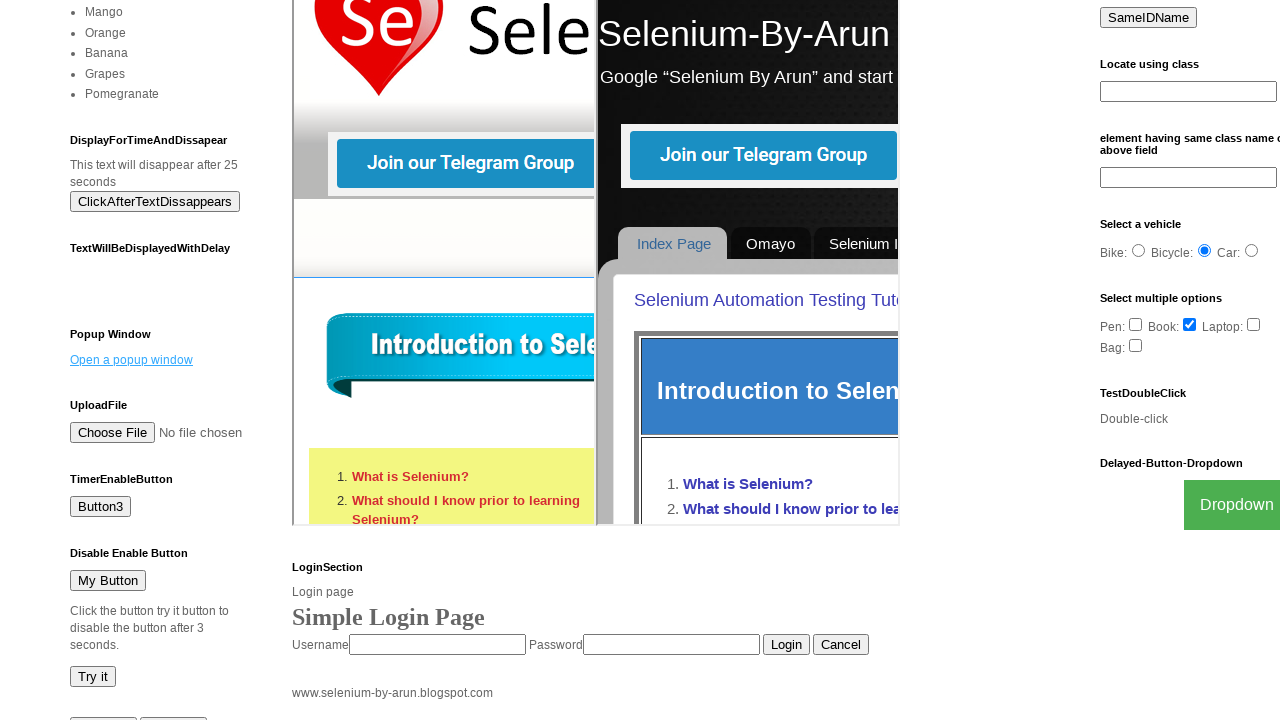

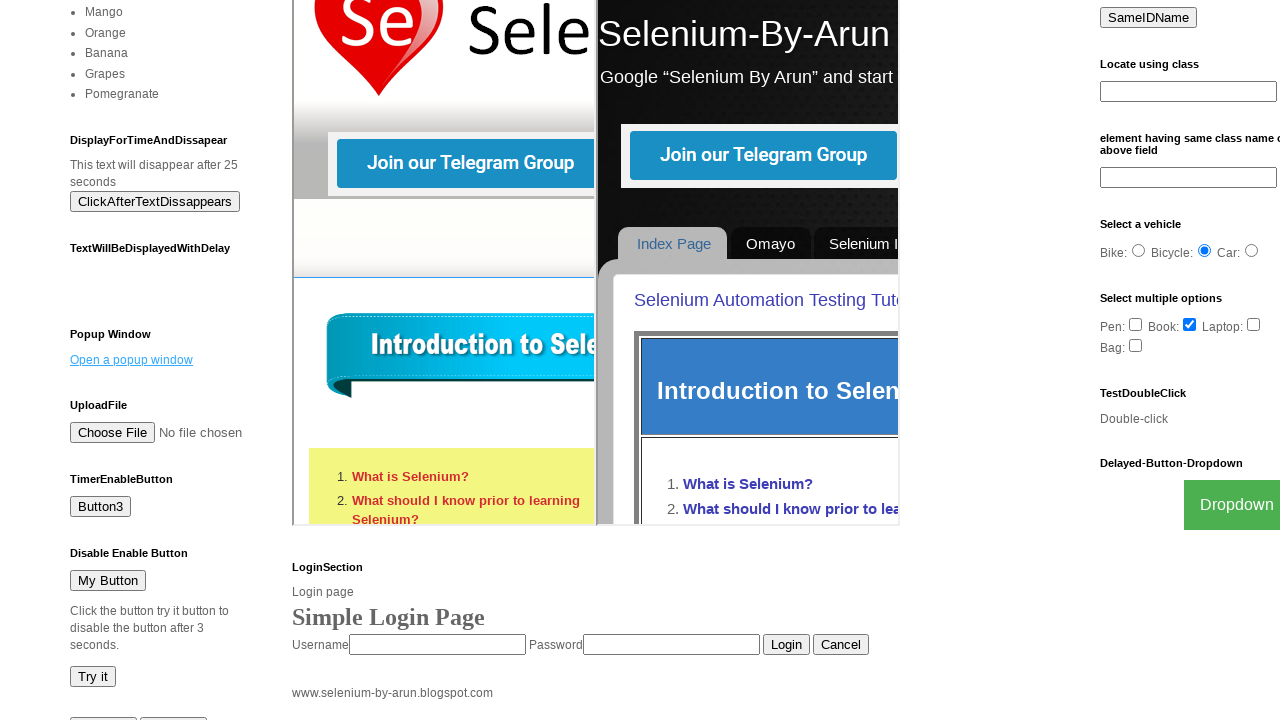